Tests JavaScript alert functionality on W3Schools Try It editor by triggering an alert within an iframe and accepting it

Starting URL: https://www.w3schools.com/js/tryit.asp?filename=tryjs_alert

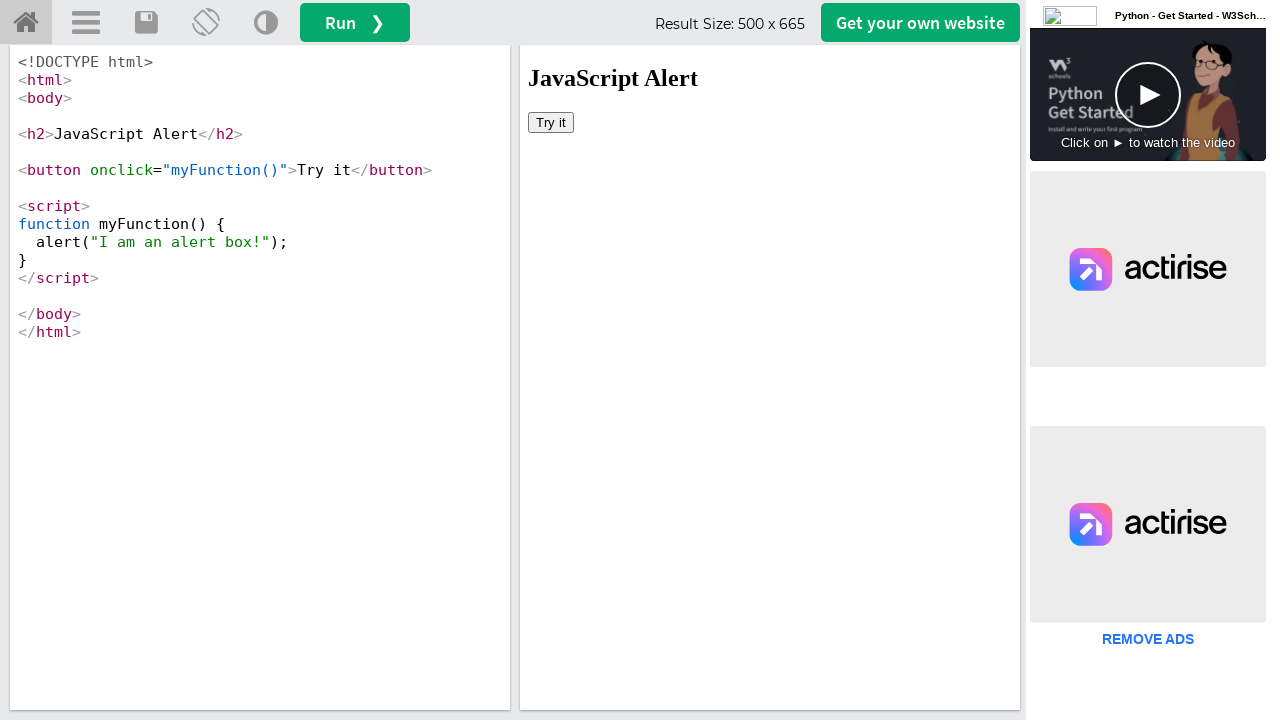

Located the iframeResult iframe containing the Try It editor
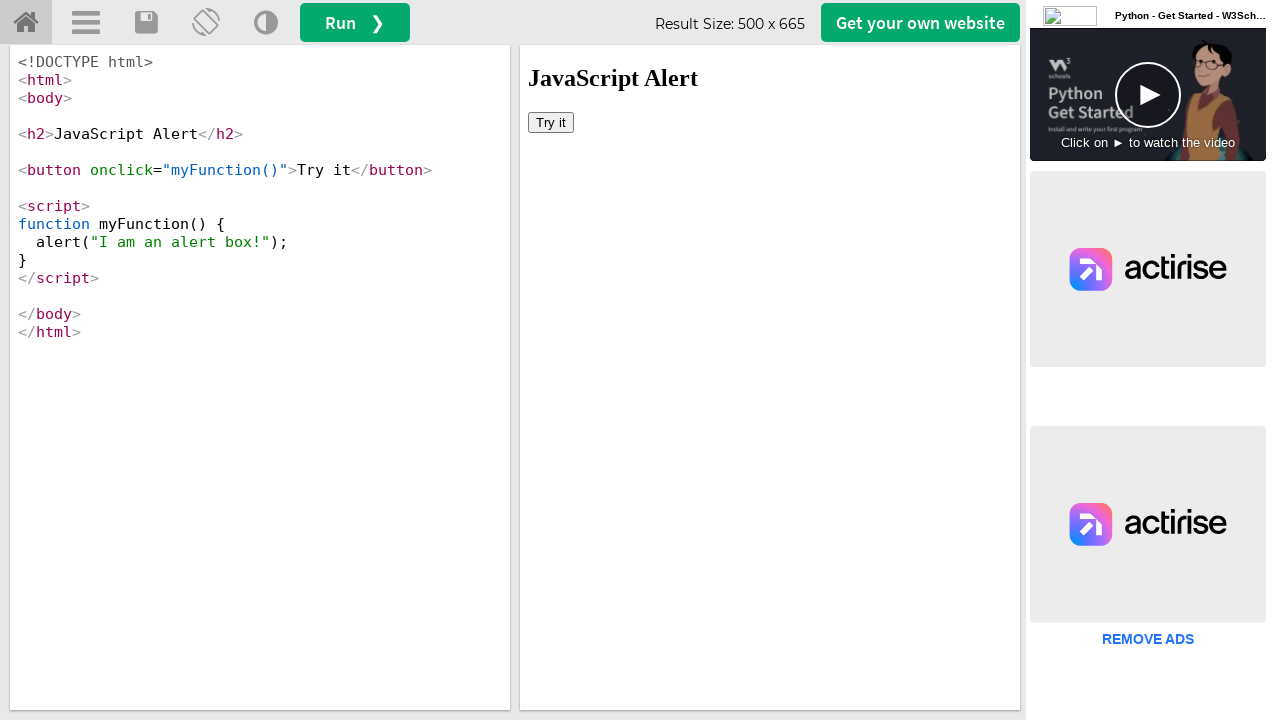

Clicked the 'Try it' button to trigger the JavaScript alert at (551, 122) on #iframeResult >> internal:control=enter-frame >> button:has-text('Try it')
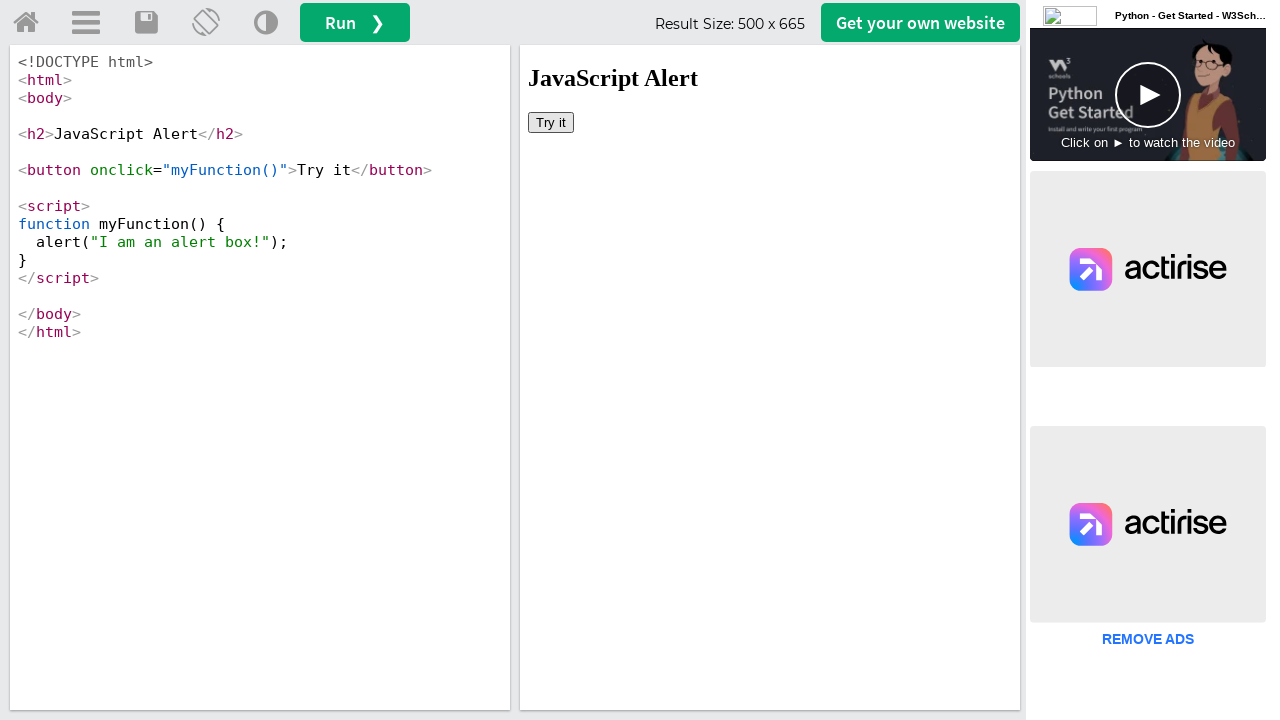

Set up dialog handler to accept the alert
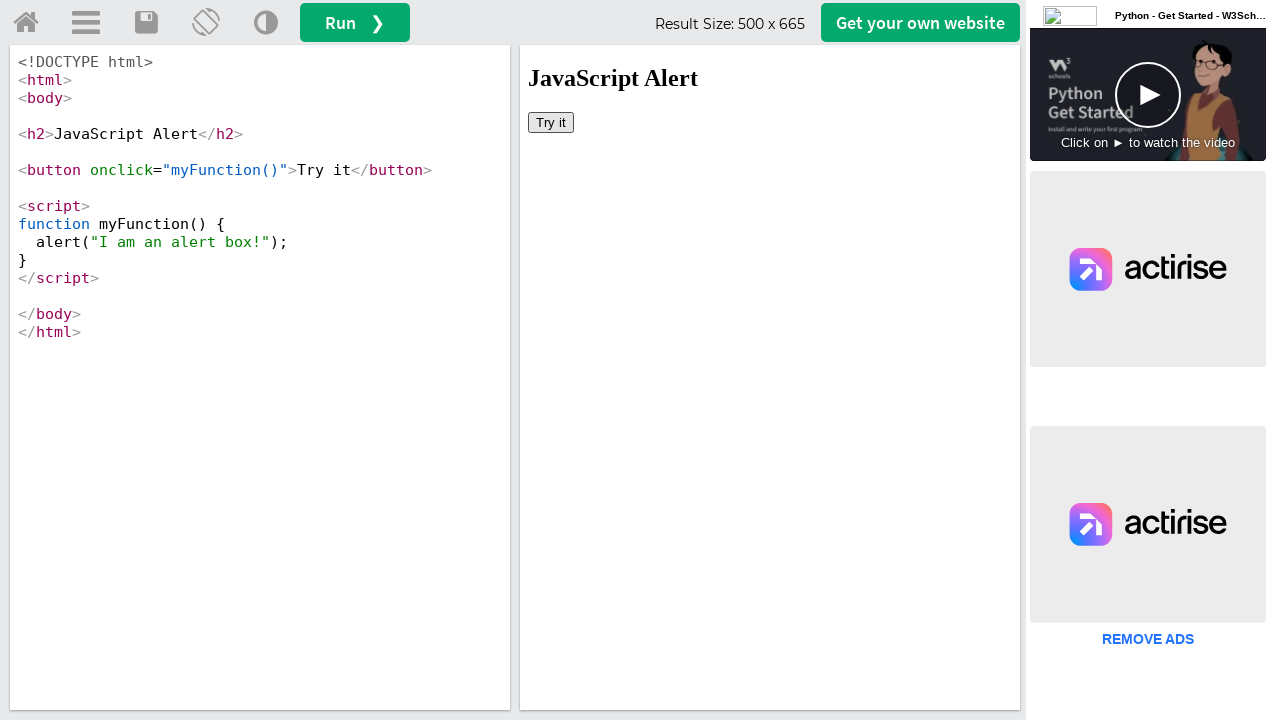

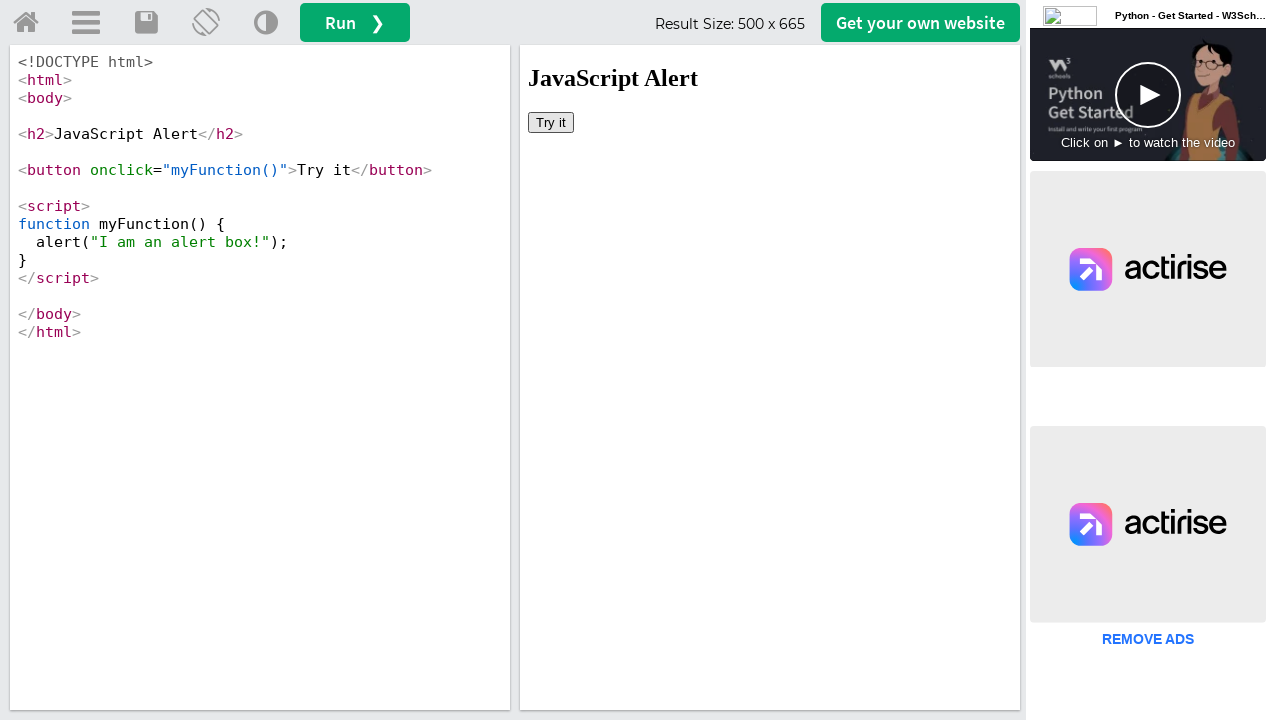